Demonstrates various scrolling techniques on a webpage including scrolling down, up, left, right, to a specific element, and to the full height of the page

Starting URL: https://jqueryui.com/datepicker/

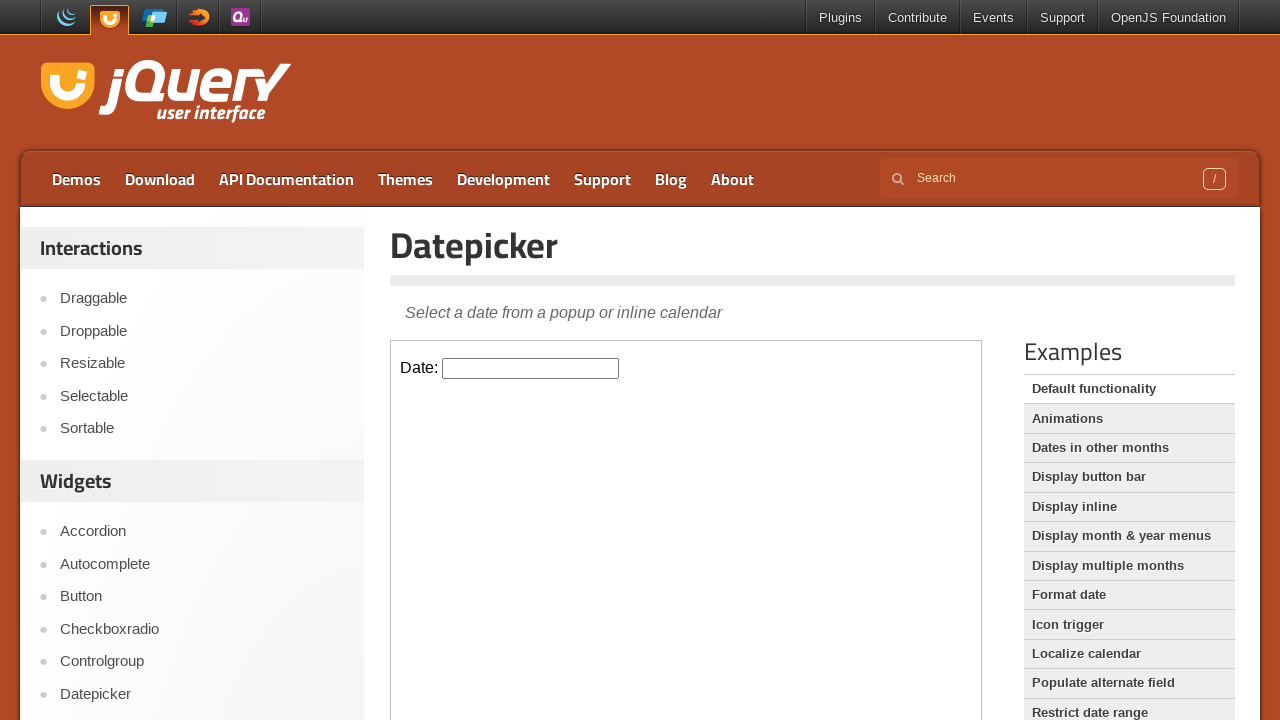

Scrolled down by 800 pixels
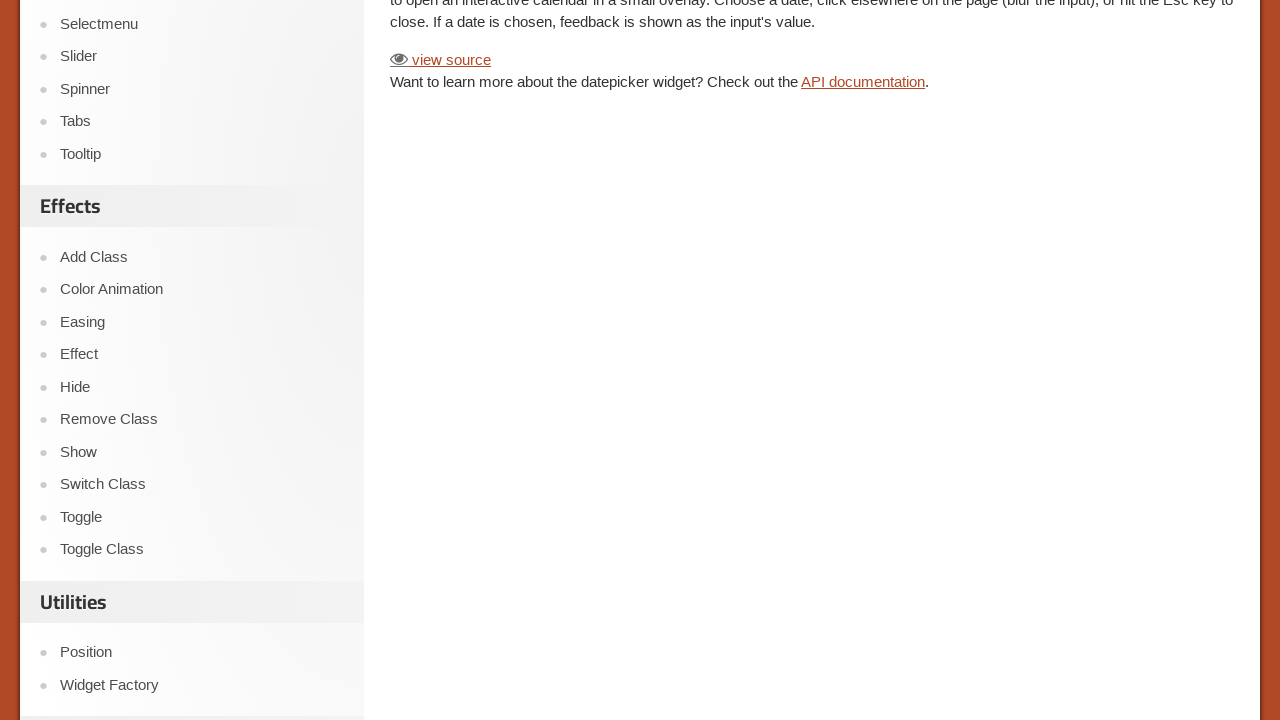

Scrolled up by 800 pixels
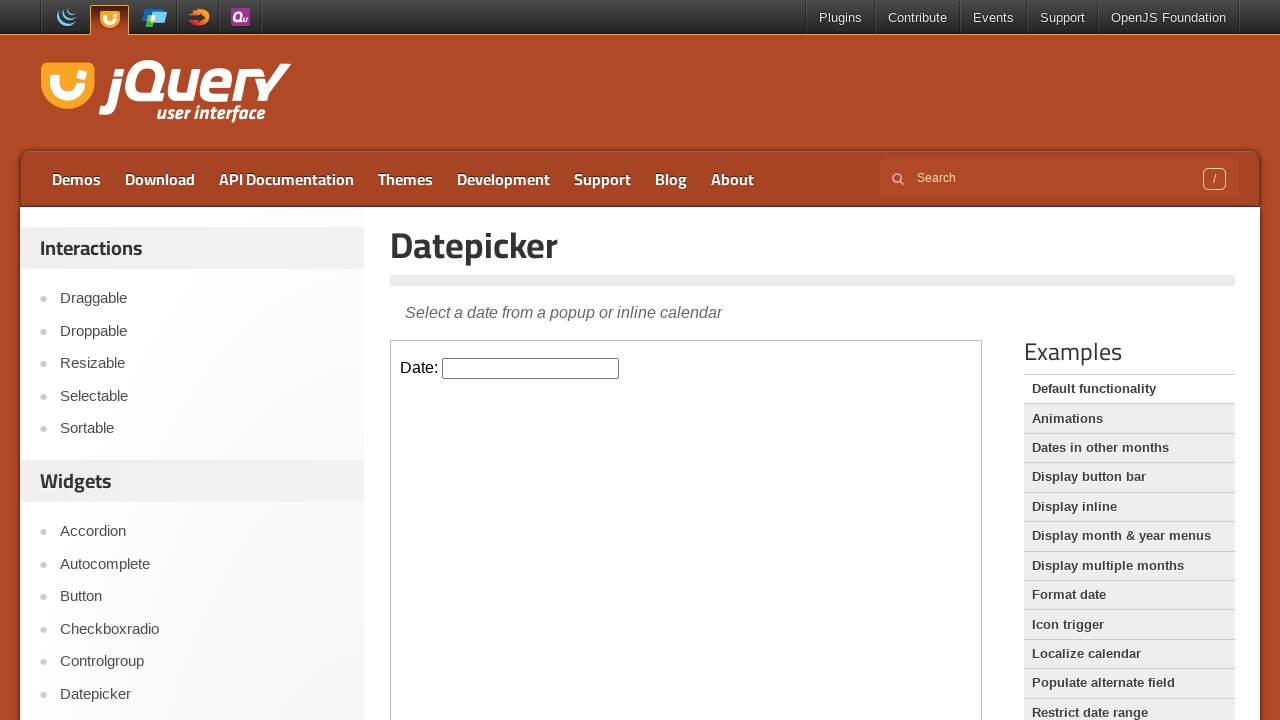

Scrolled left by 800 pixels
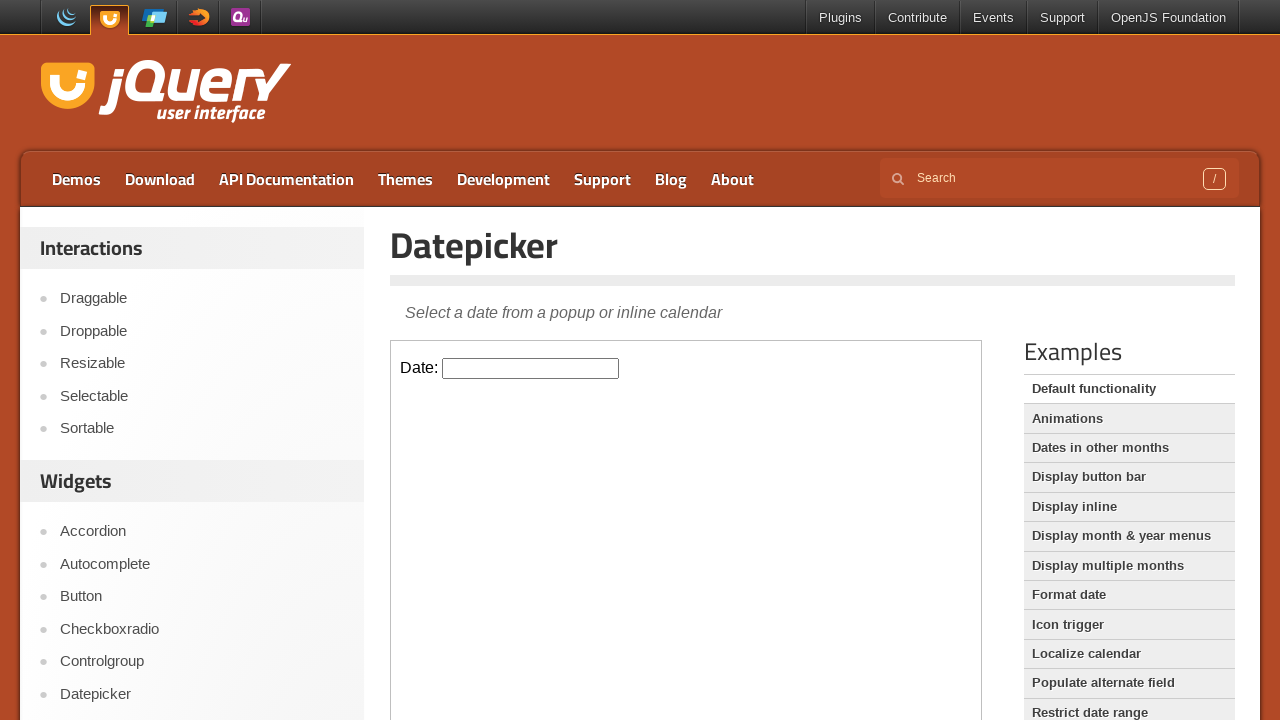

Scrolled right by 800 pixels
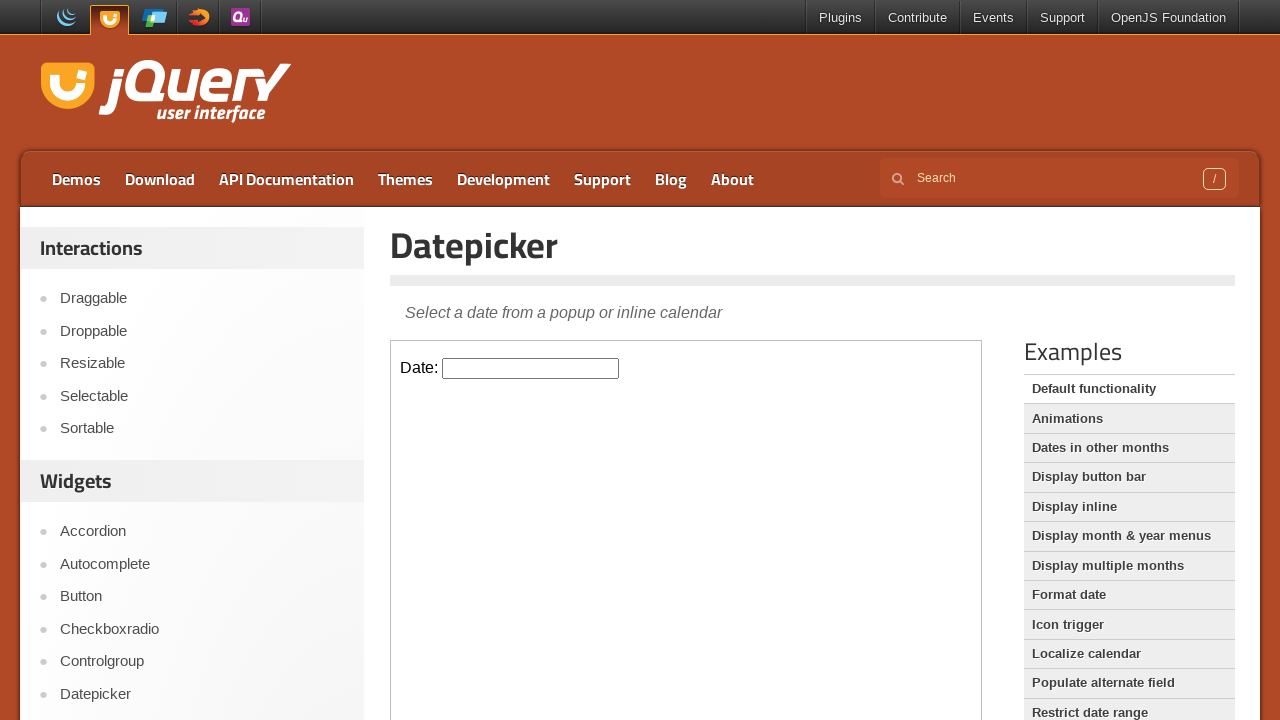

Scrolled to the full height of the page
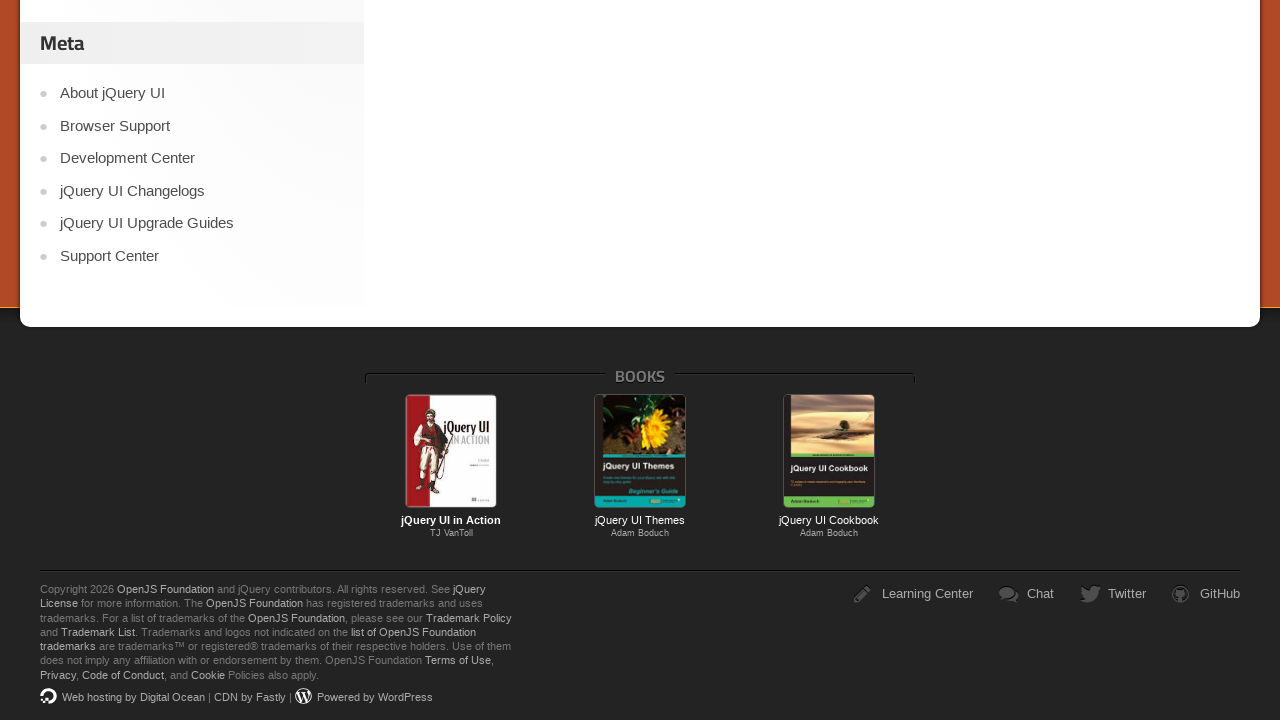

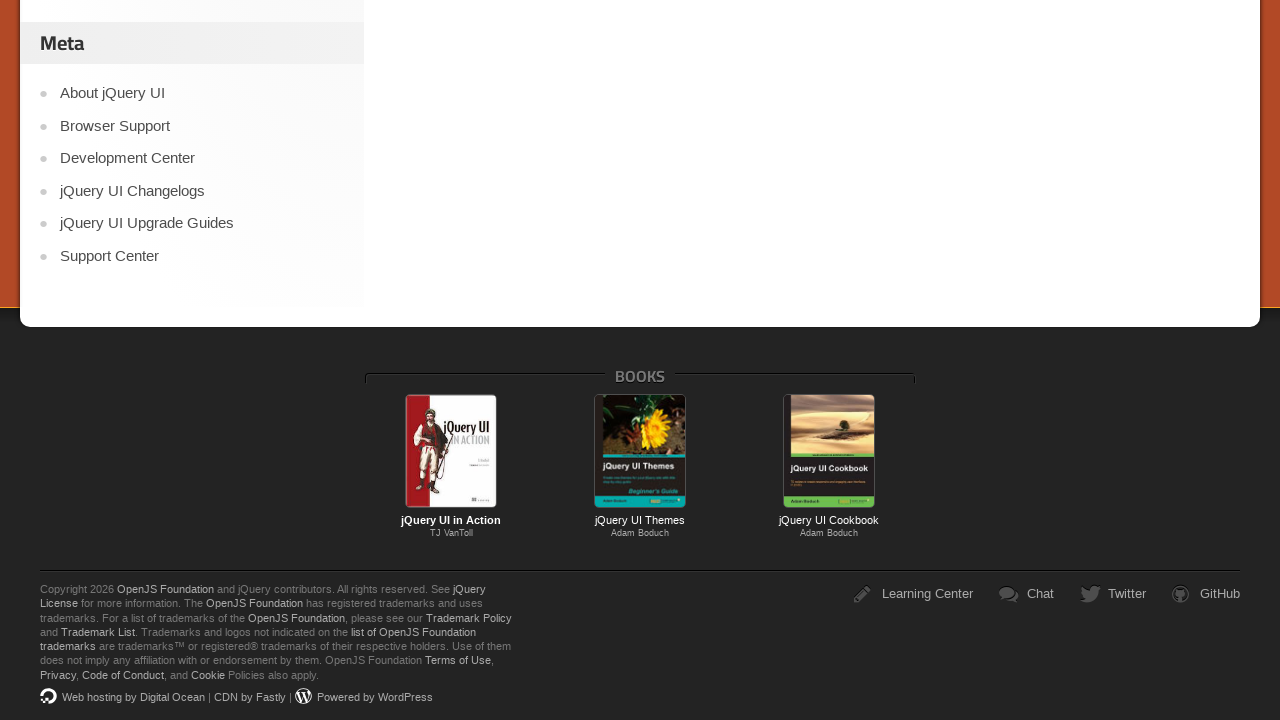